Tests TodoMVC application by adding todo items, marking one as complete, clearing completed items, and navigating to the completed view

Starting URL: https://demo.playwright.dev/todomvc/#/

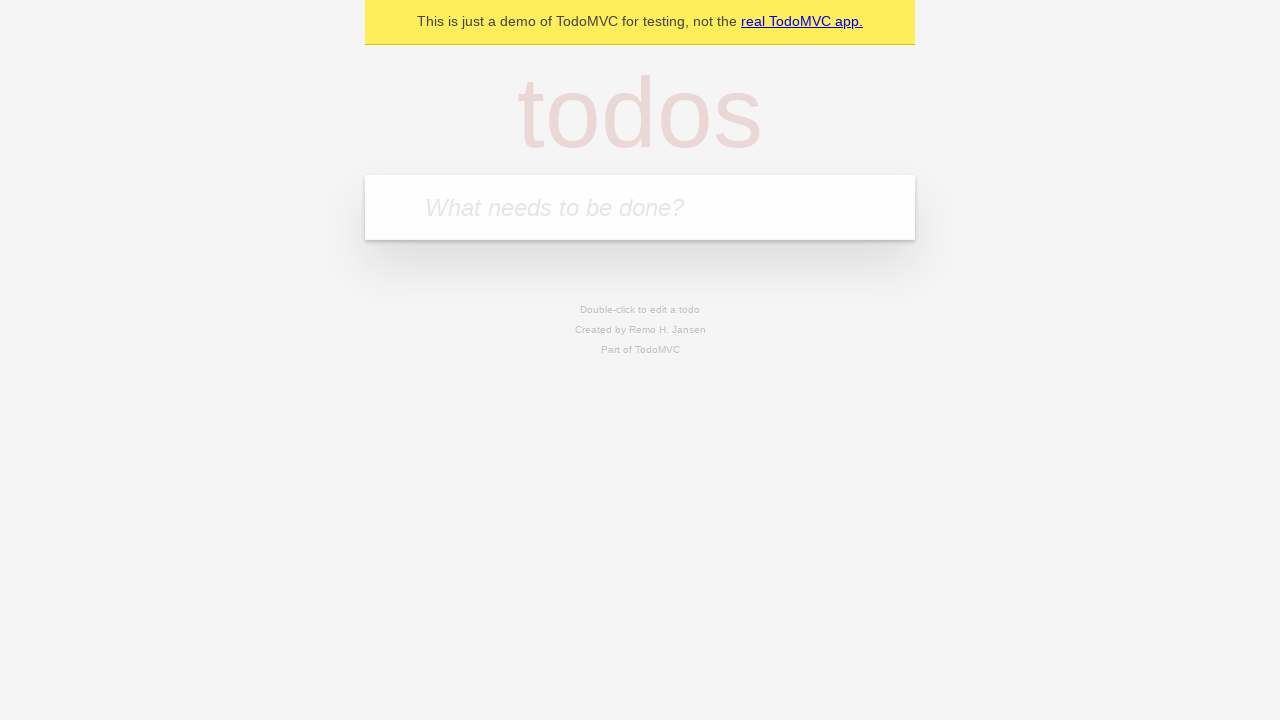

Filled todo input with 'Go to Shopping' on internal:role=textbox[name="What needs to be done?"i]
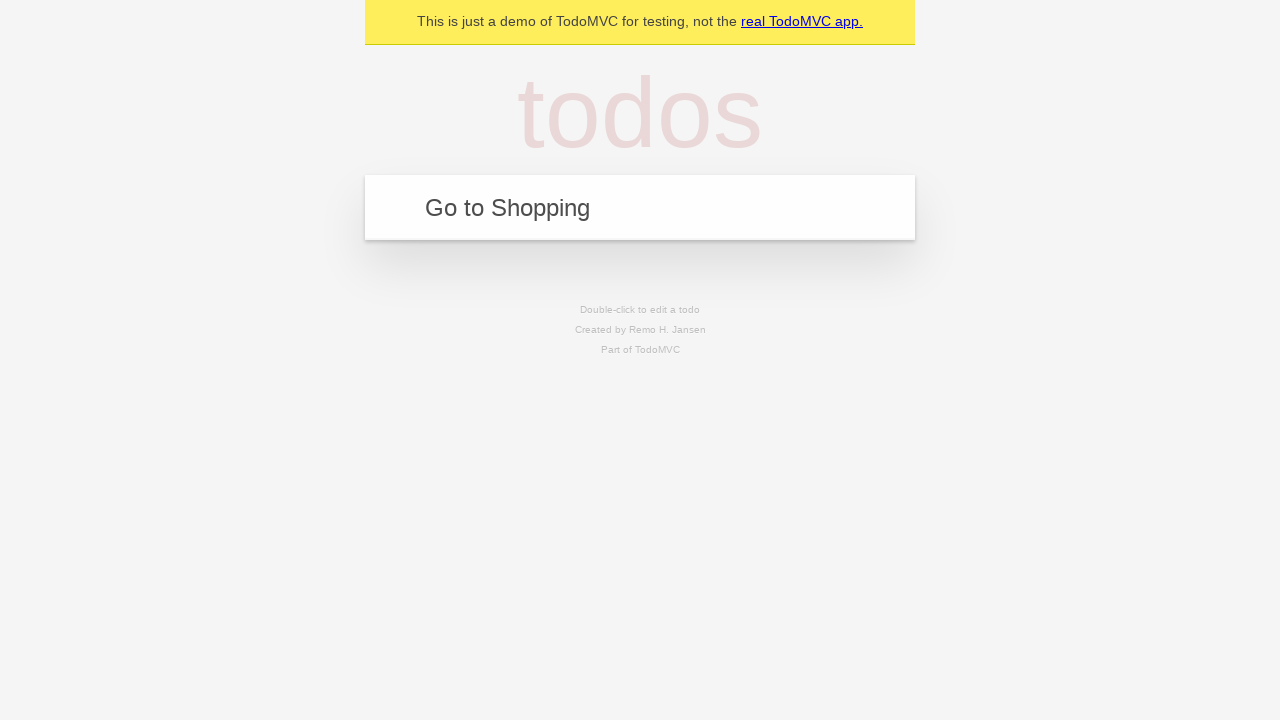

Pressed Enter to add first todo item on internal:role=textbox[name="What needs to be done?"i]
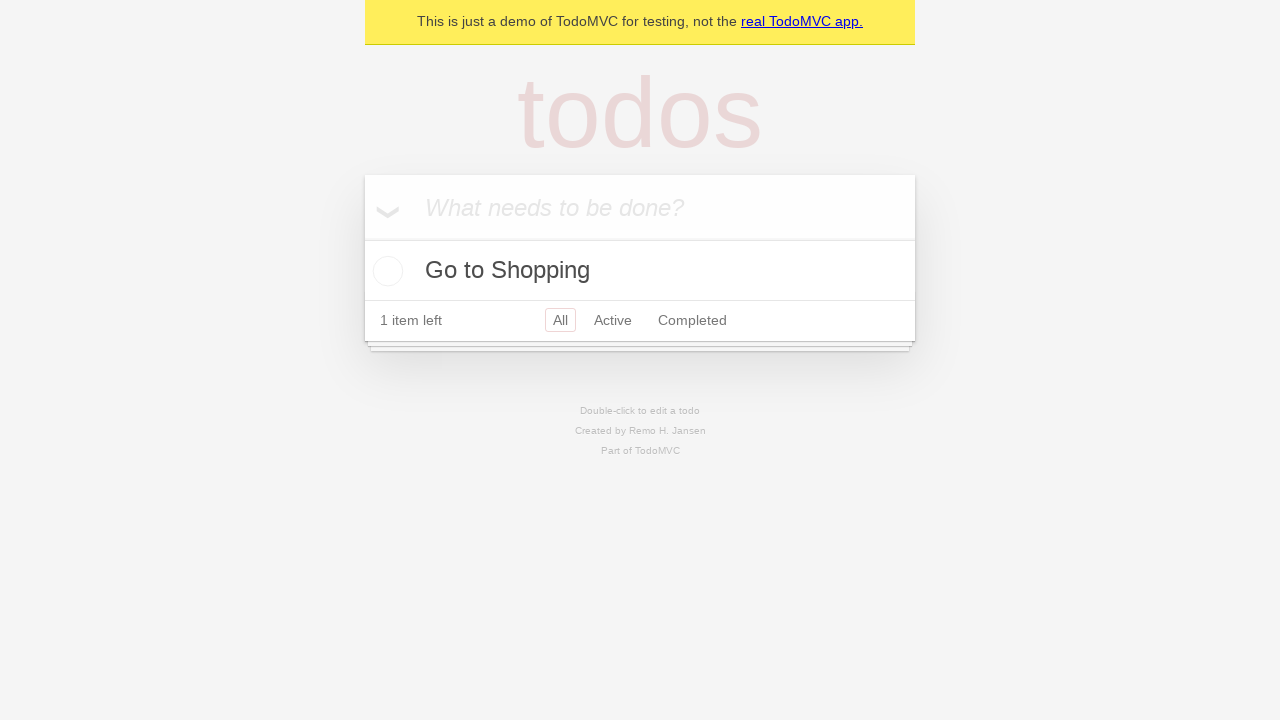

Filled todo input with 'Feed the dog' on internal:role=textbox[name="What needs to be done?"i]
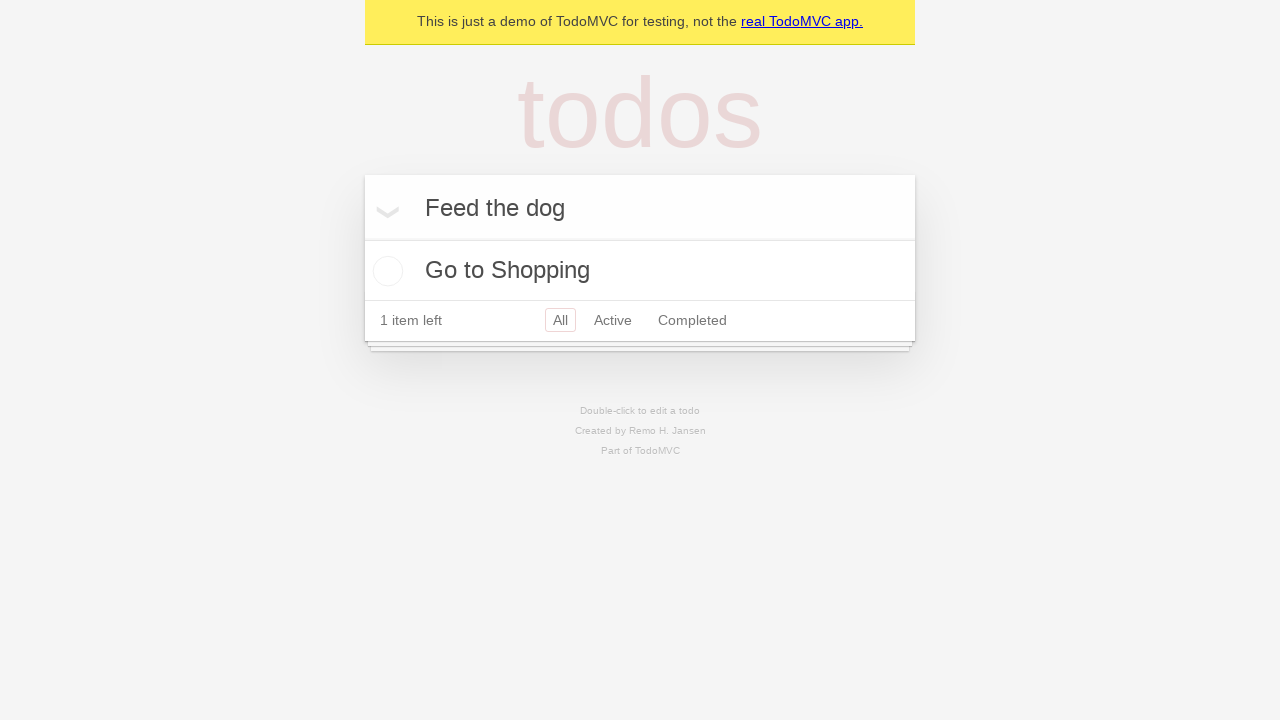

Pressed Enter on mark all as complete checkbox on internal:role=checkbox[name="❯Mark all as complete"i]
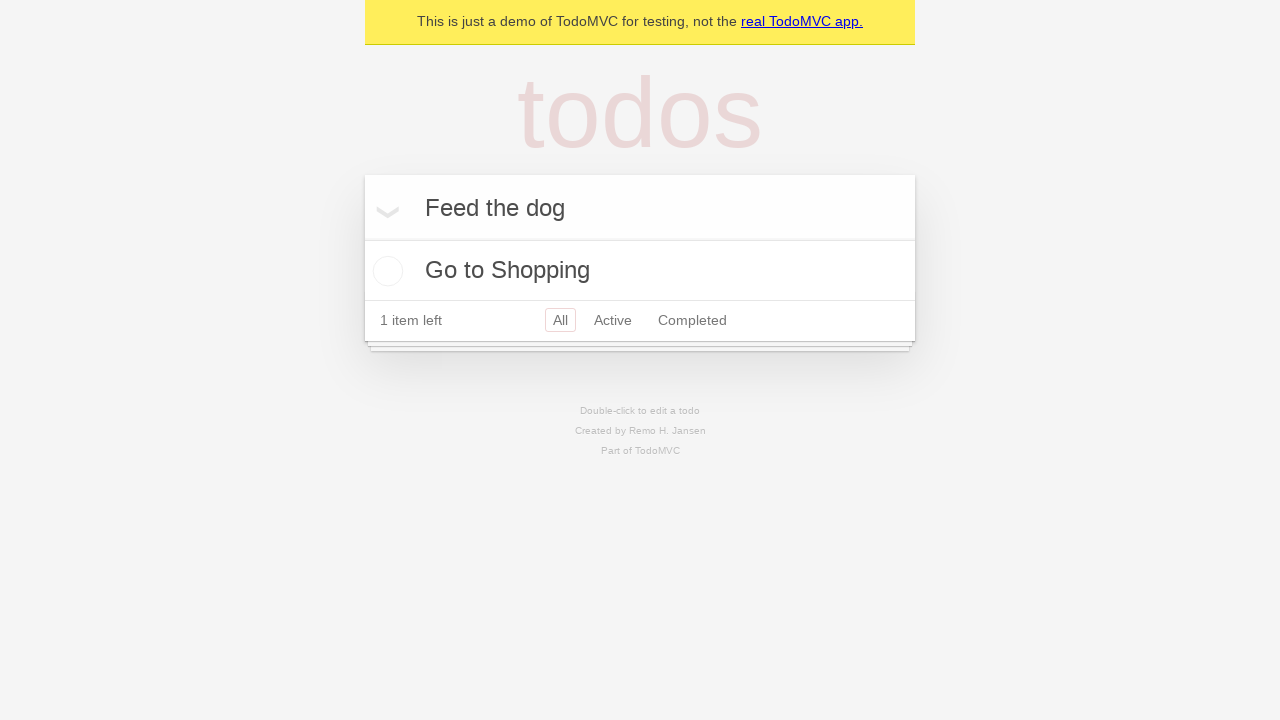

Clicked on todo input textbox at (640, 207) on internal:role=textbox[name="What needs to be done?"i]
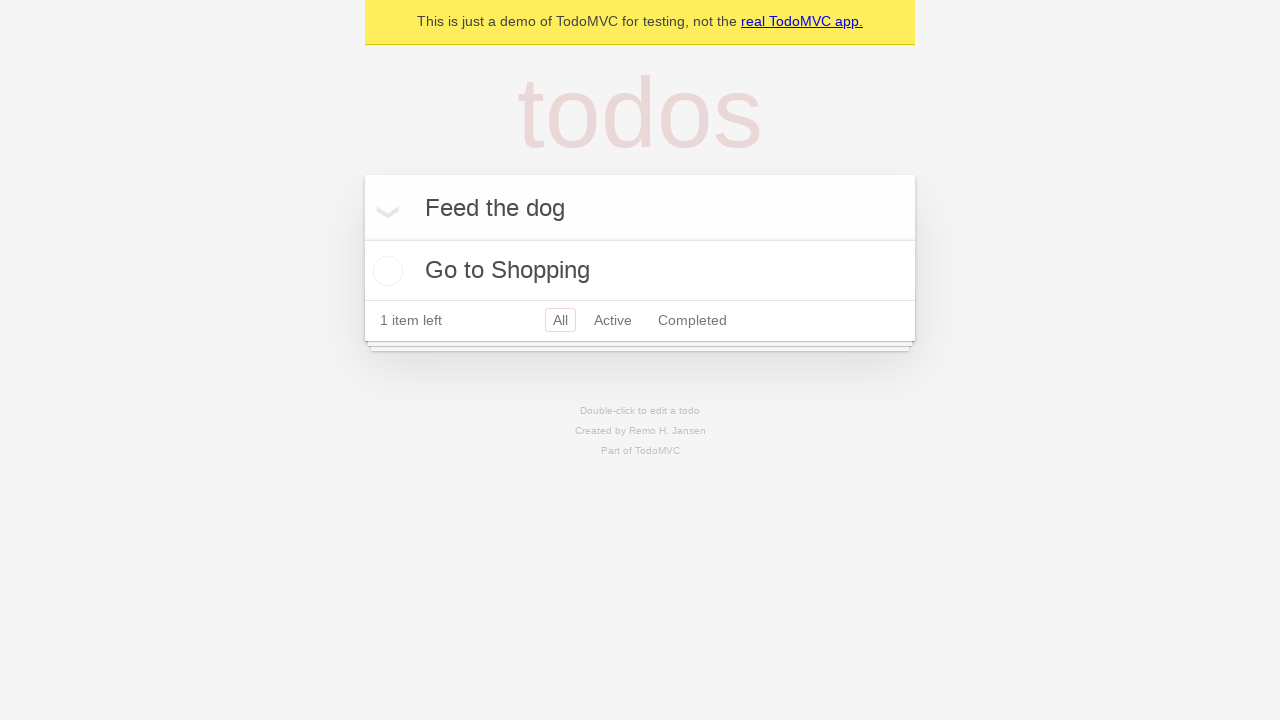

Pressed Enter on empty todo input on internal:role=textbox[name="What needs to be done?"i]
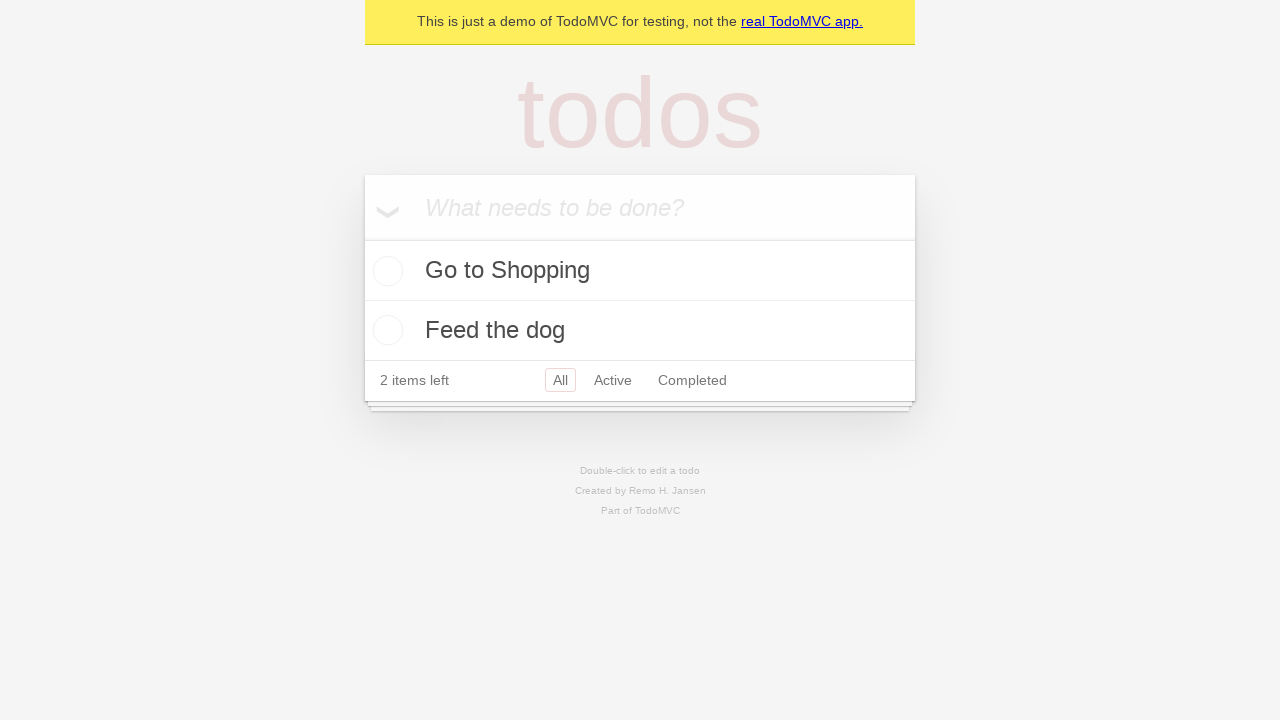

Marked 'Feed the dog' todo as complete at (385, 330) on internal:role=listitem >> internal:has-text="Feed the dog"i >> internal:label="T
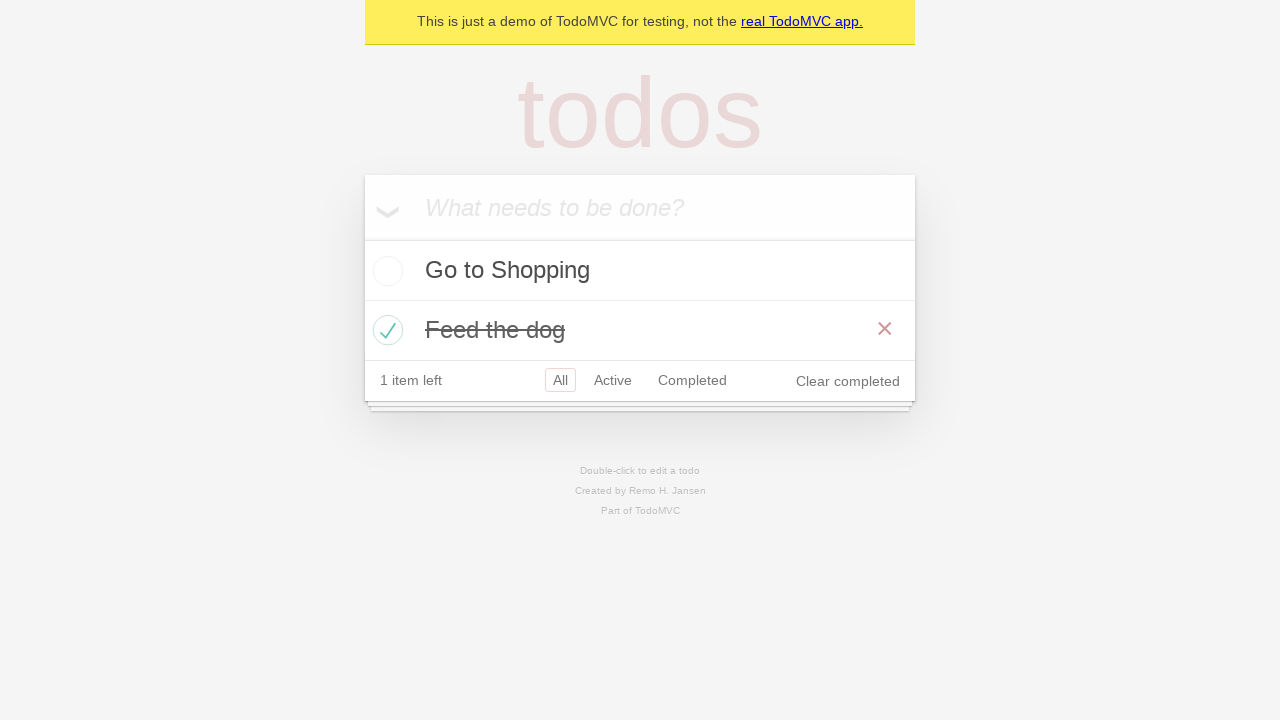

Clicked 'Clear completed' button to remove completed todos at (848, 381) on internal:role=button[name="Clear completed"i]
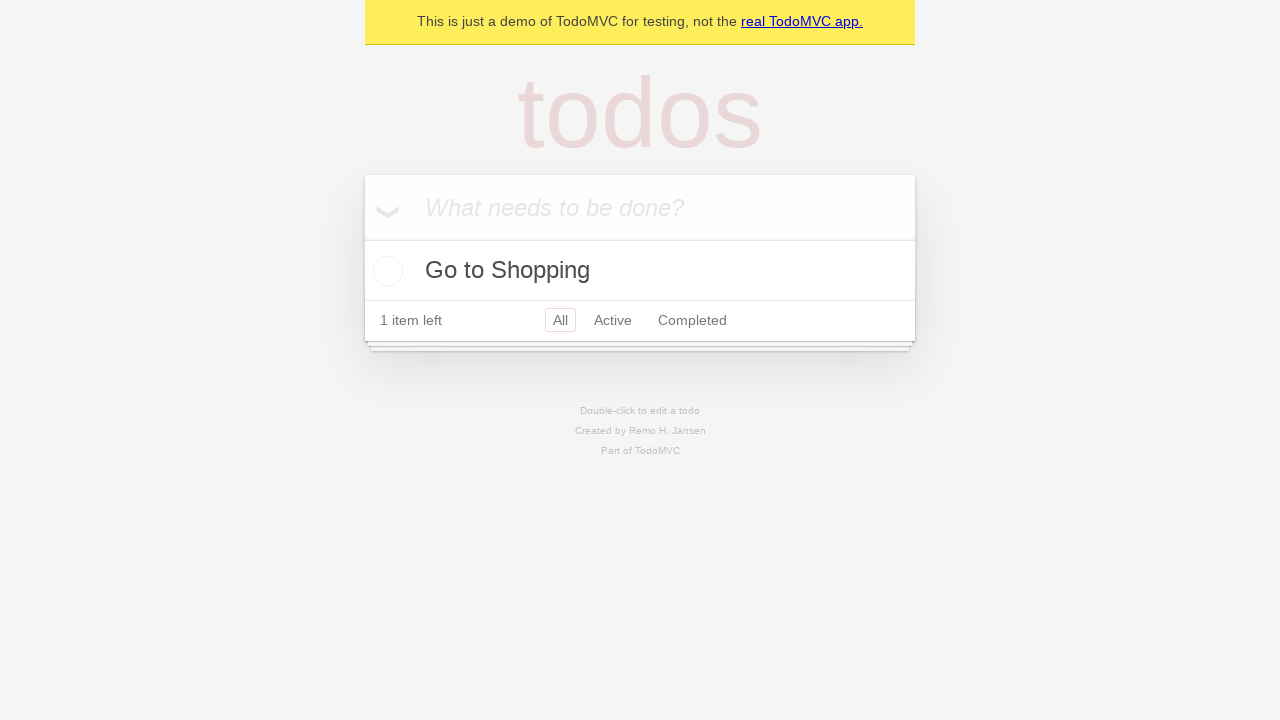

Navigated to completed todos view
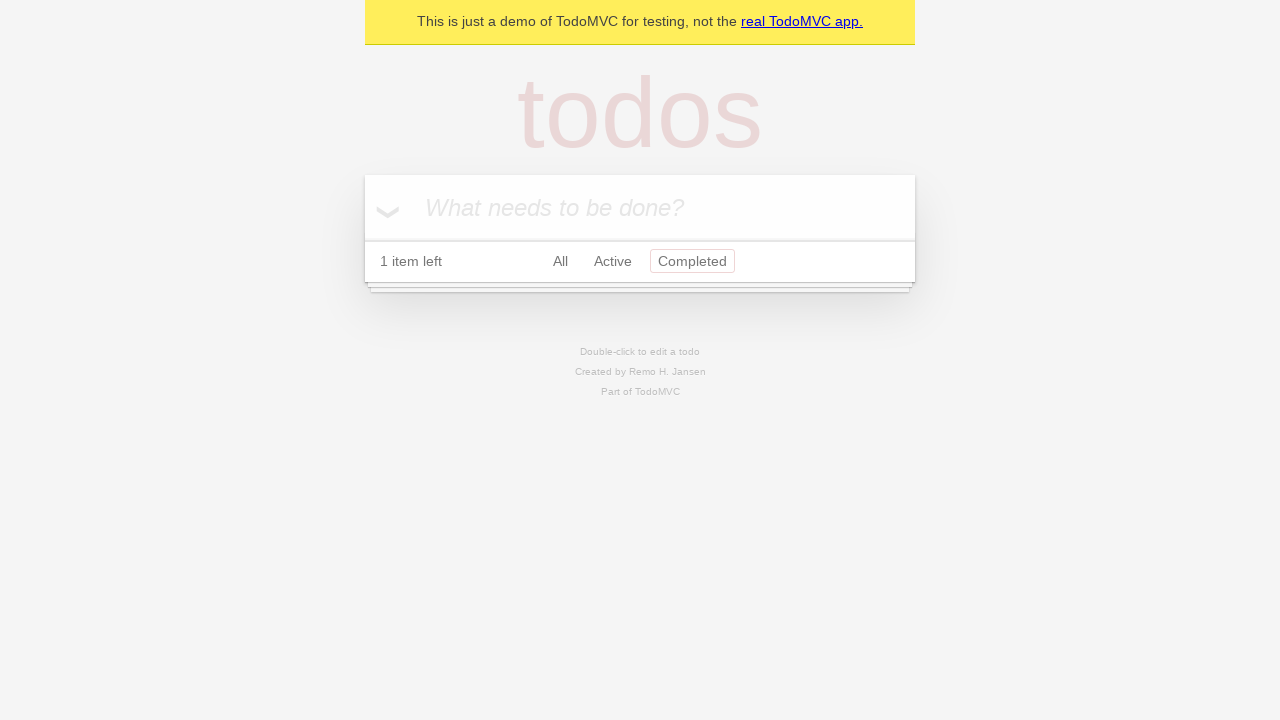

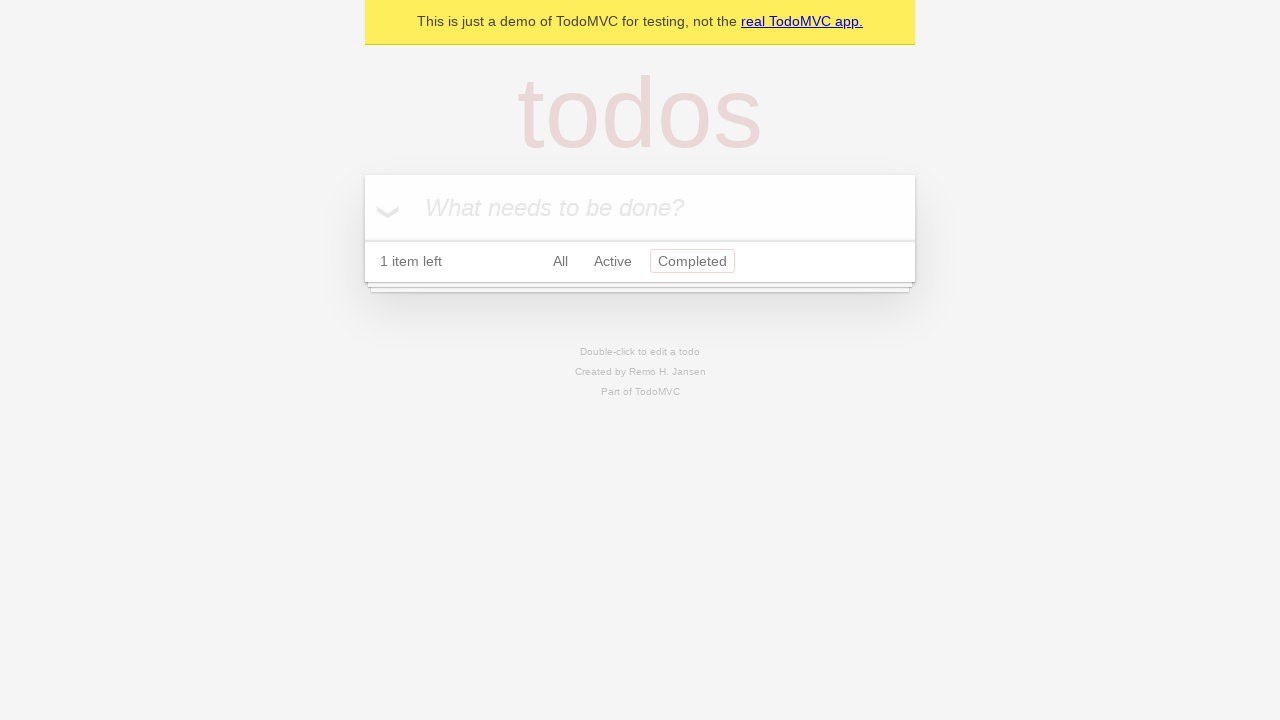